Tests creating a new todo item by typing in the input field and pressing Enter, then verifies the todo appears in the list

Starting URL: https://demo.playwright.dev/todomvc/

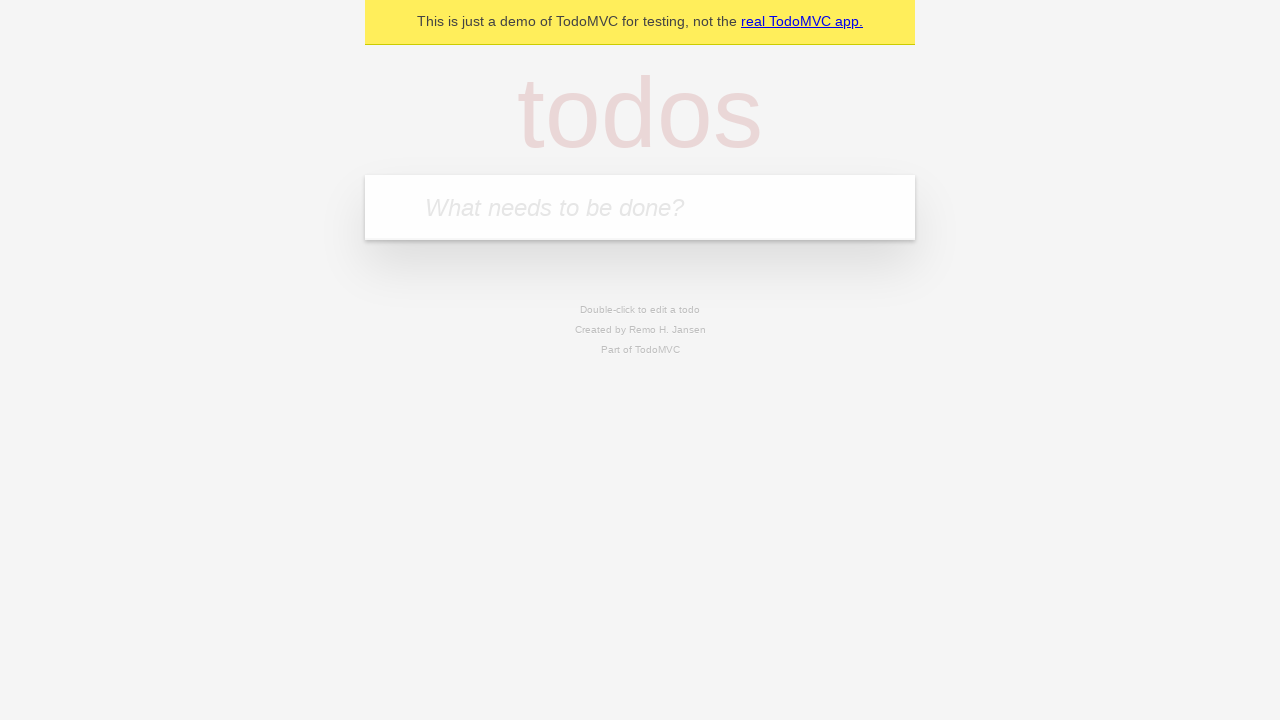

Filled todo input field with 'Buy milk' on internal:attr=[placeholder="What needs to be done?"i]
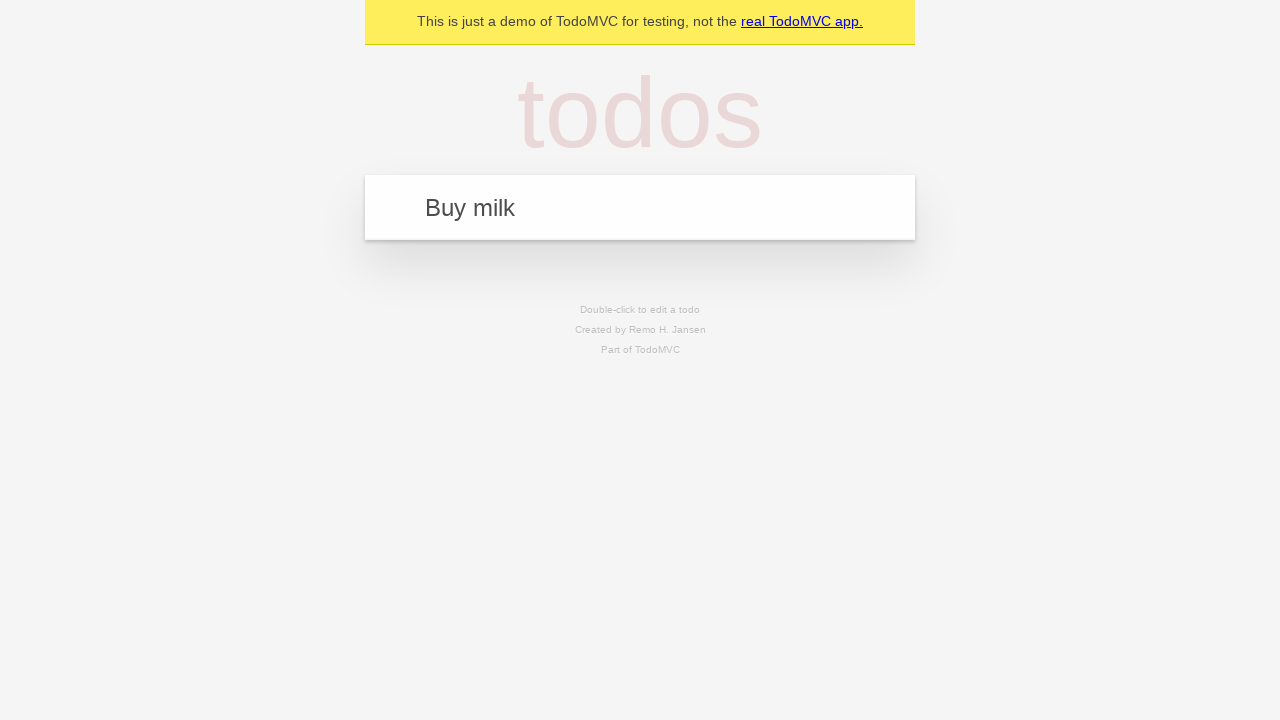

Pressed Enter to create the todo item
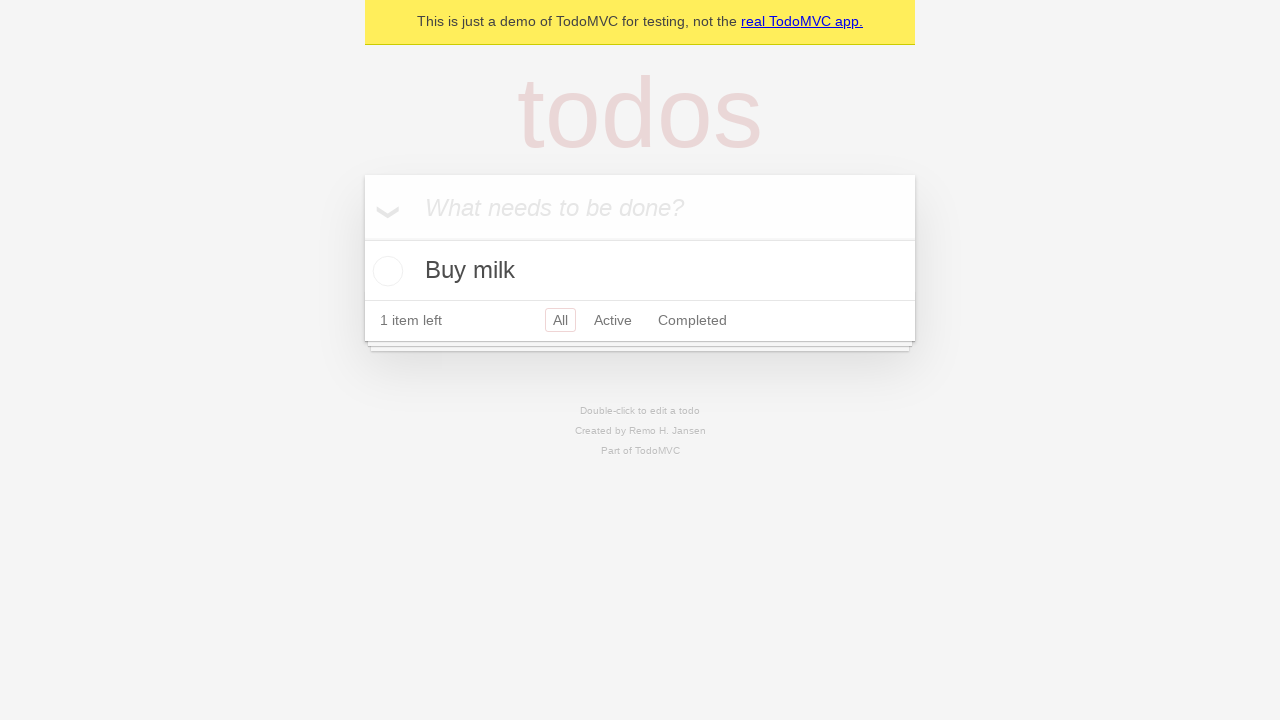

Verified todo item appeared in the list
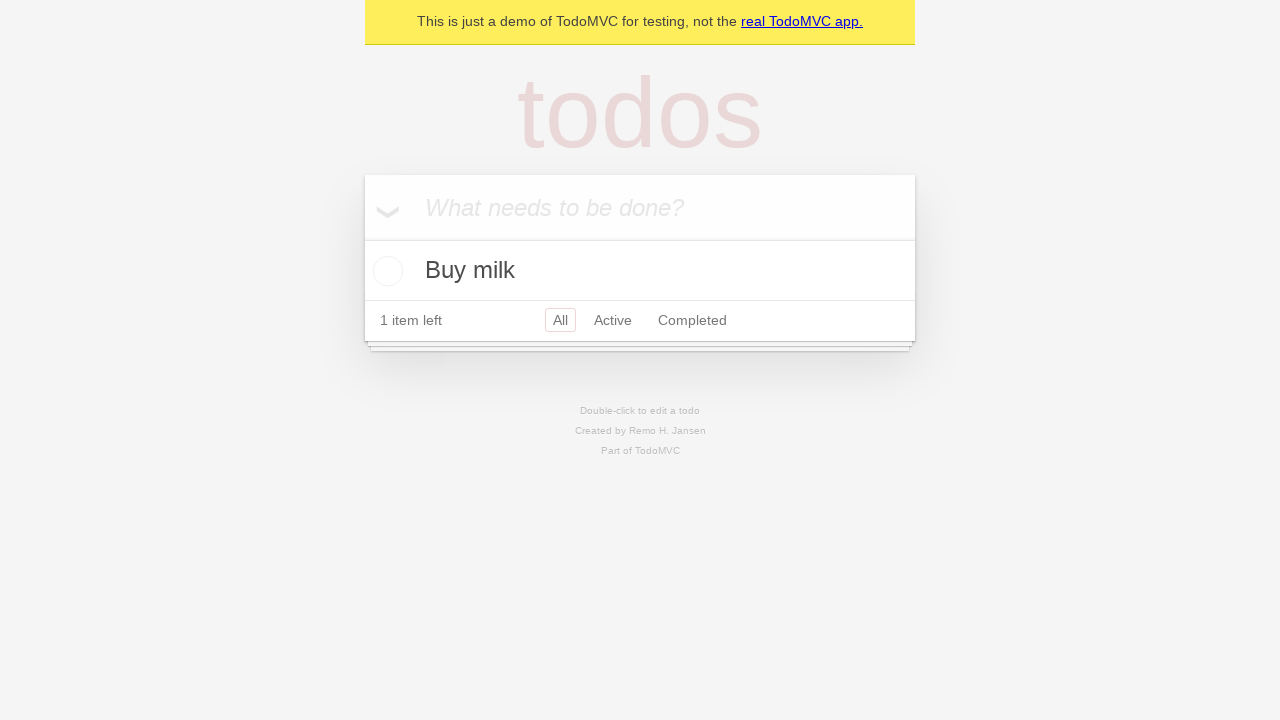

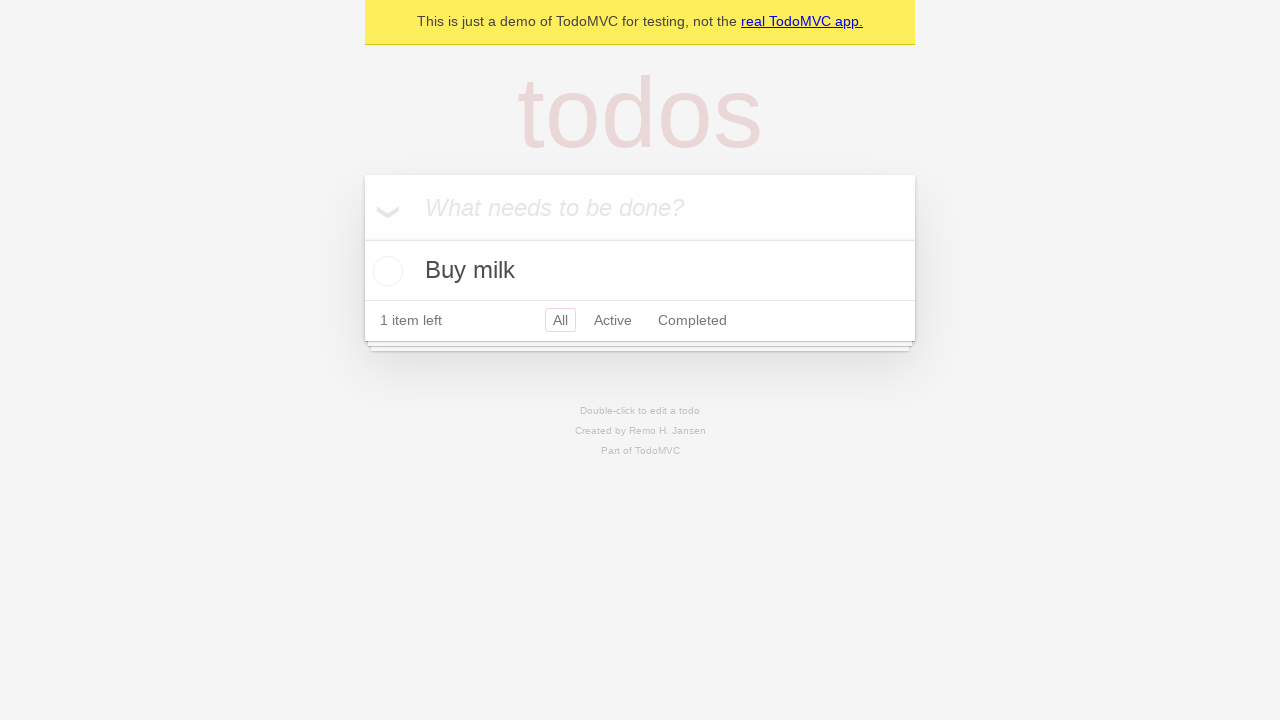